Tests click functionality by clicking the Add Element button and verifying a new element appears

Starting URL: https://the-internet.herokuapp.com/add_remove_elements/

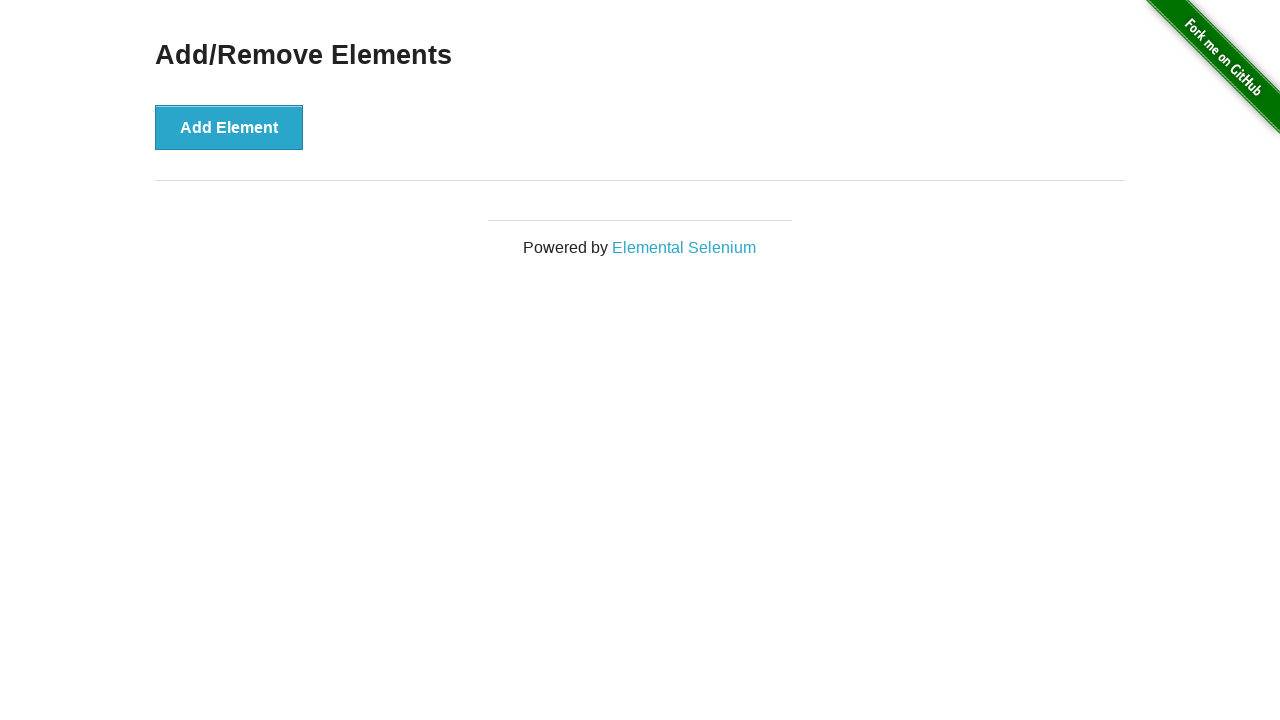

Waited for page to load (networkidle)
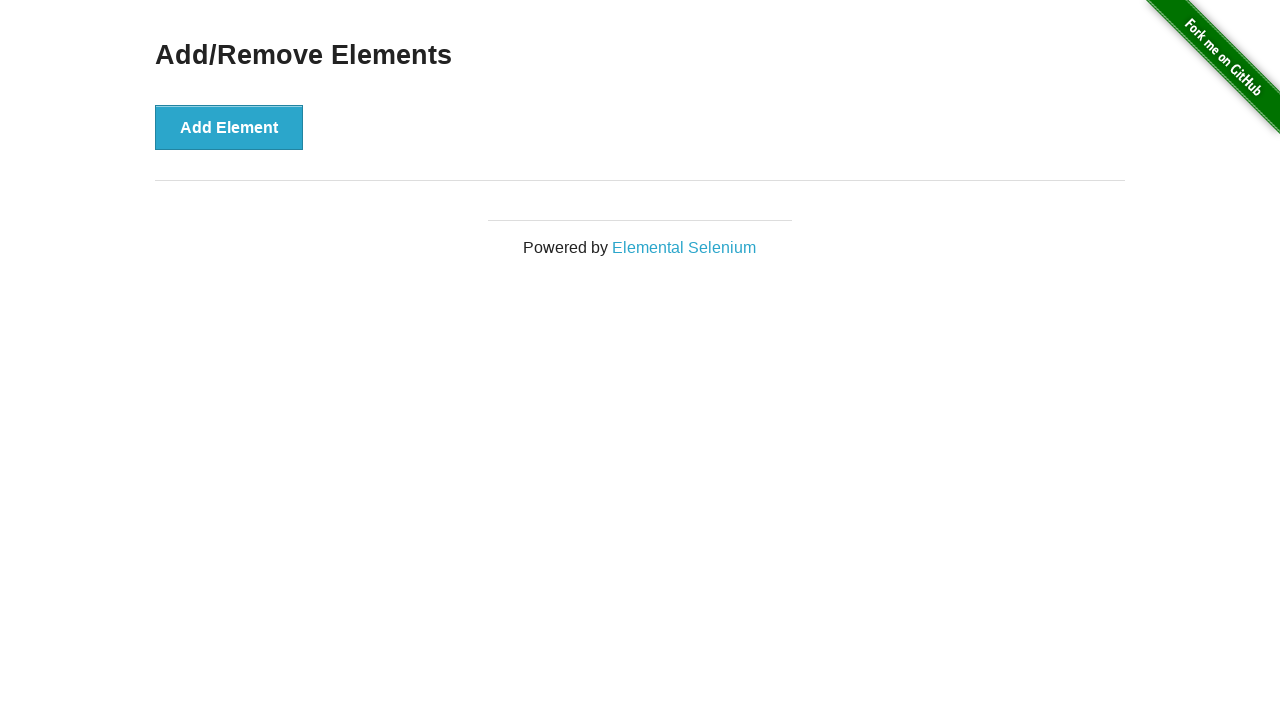

Verified no 'added-manually' element exists initially
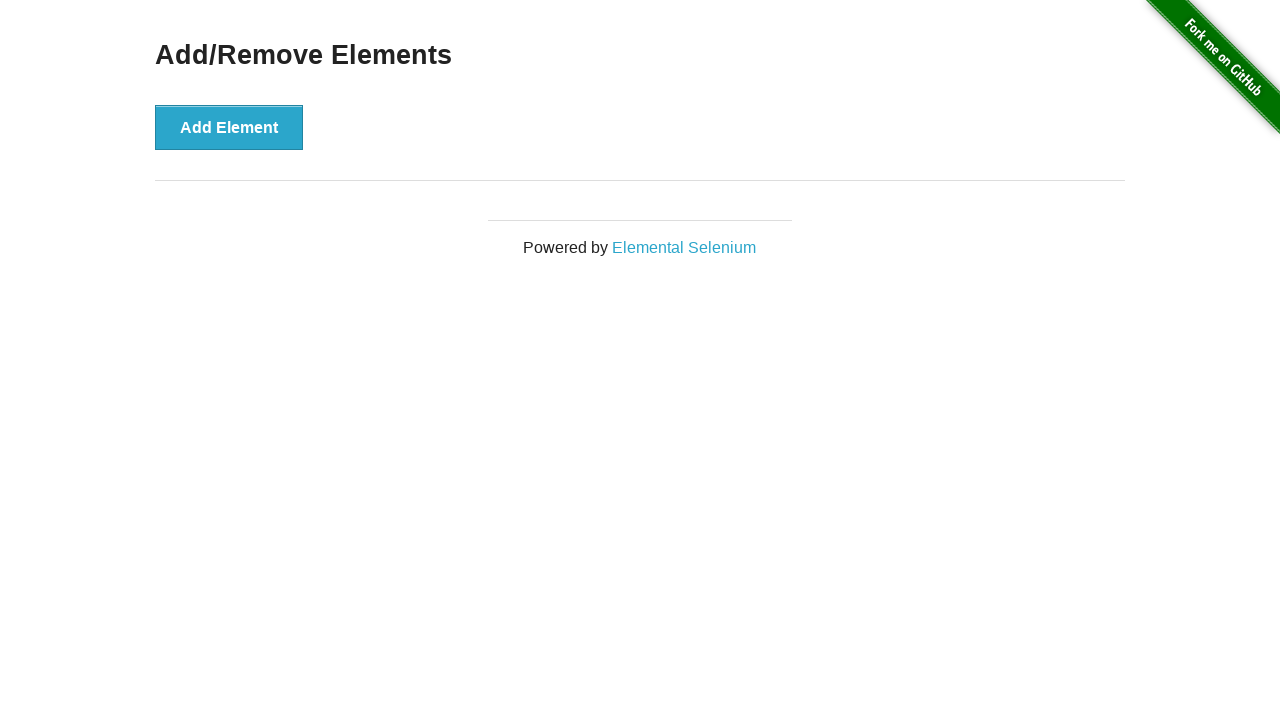

Clicked the 'Add Element' button at (229, 127) on button:has-text('Add Element')
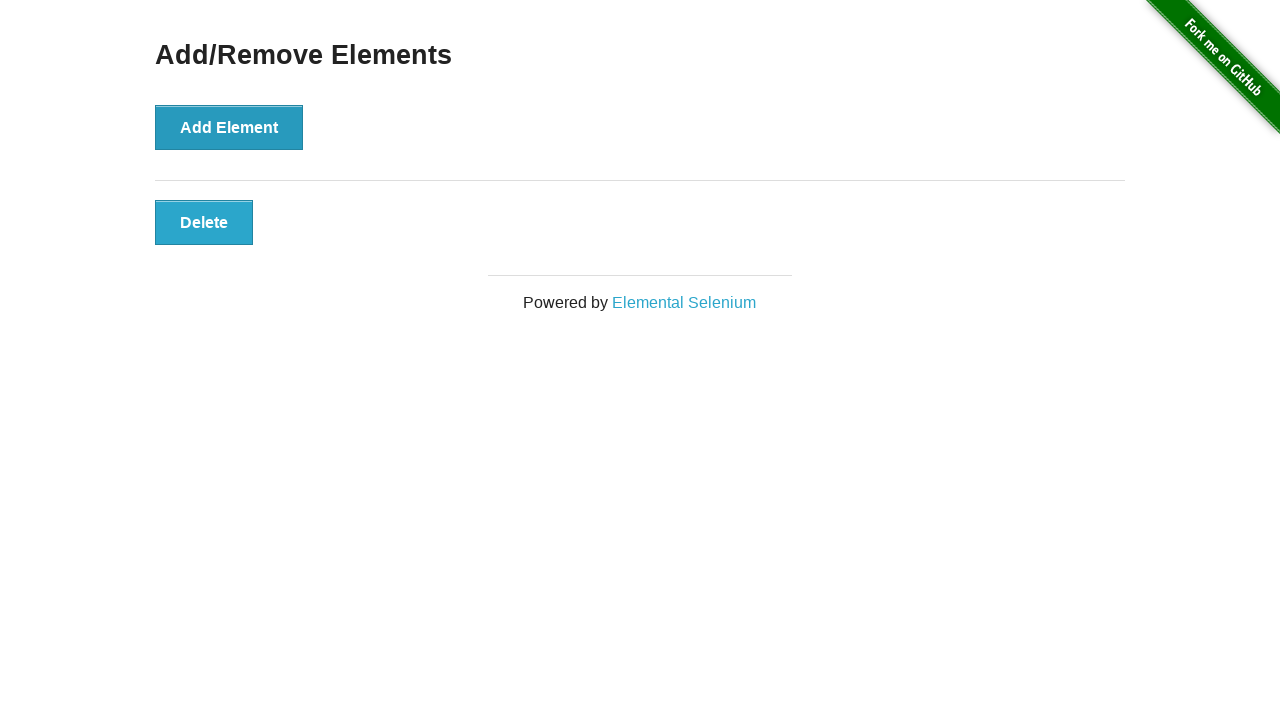

Verified that a new 'added-manually' element was created
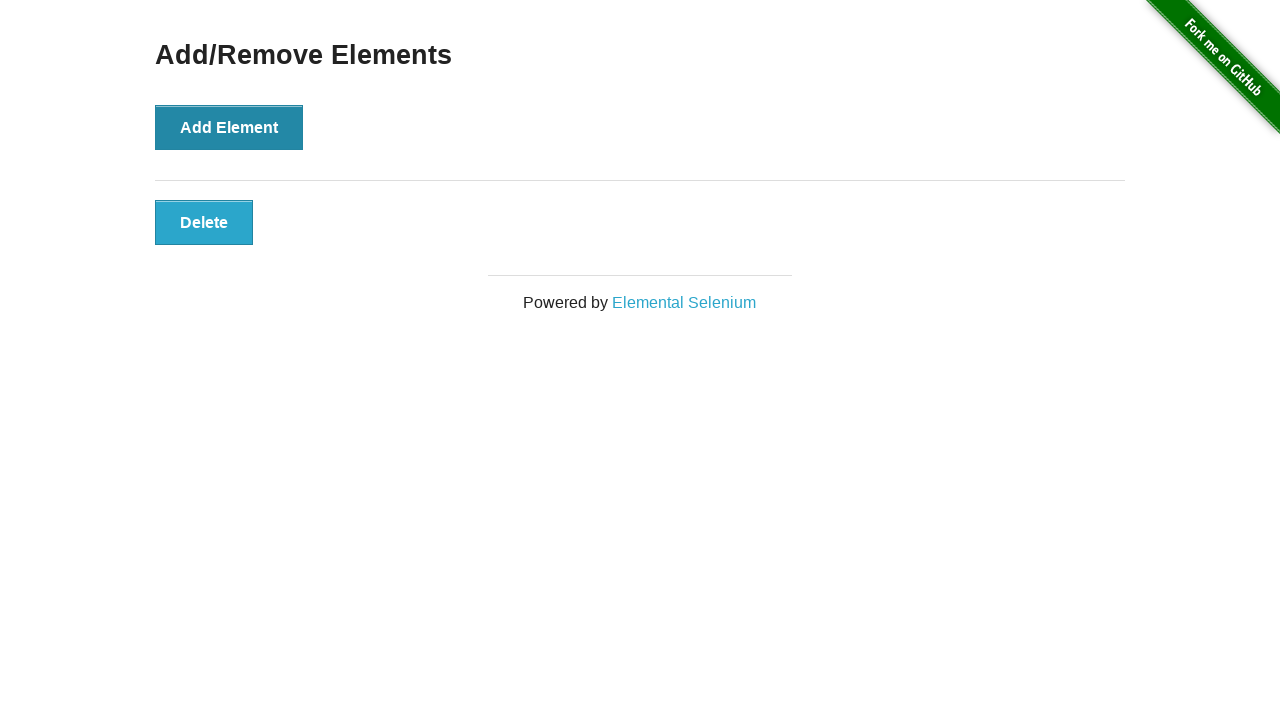

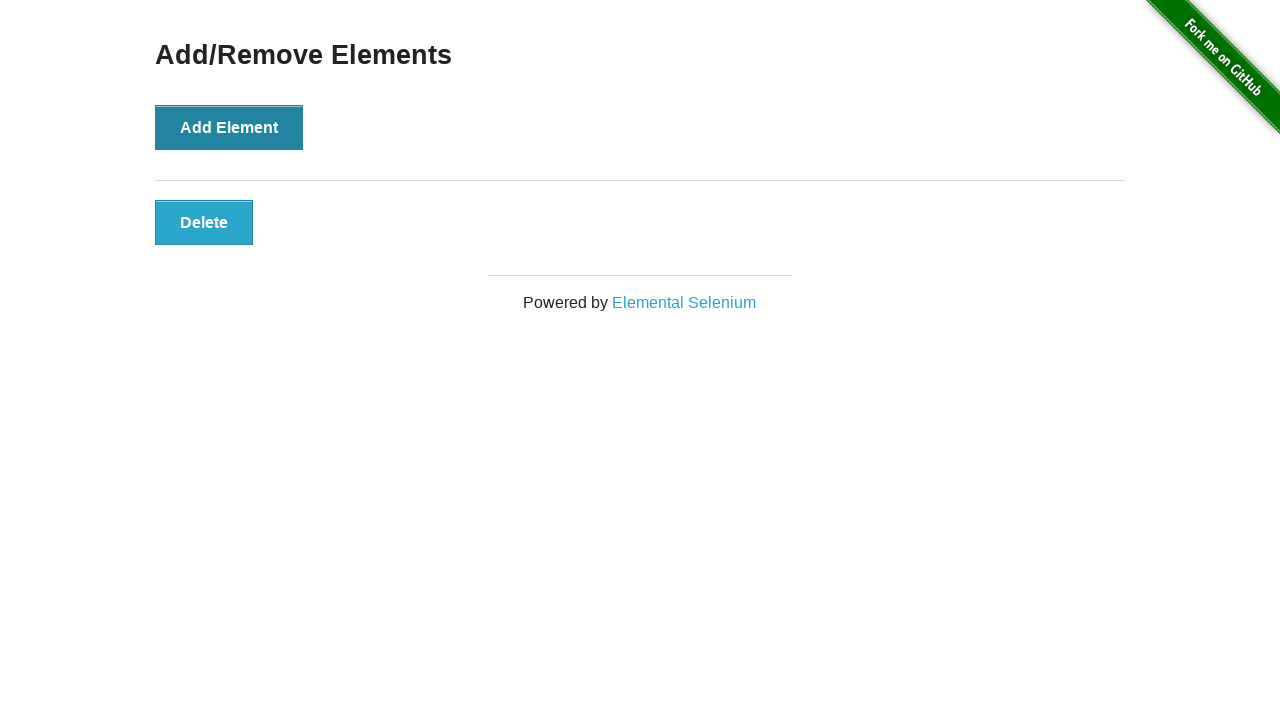